Tests the Open Trivia Database search functionality by navigating to the questions page and searching for a non-existent category to trigger an error message

Starting URL: https://opentdb.com/

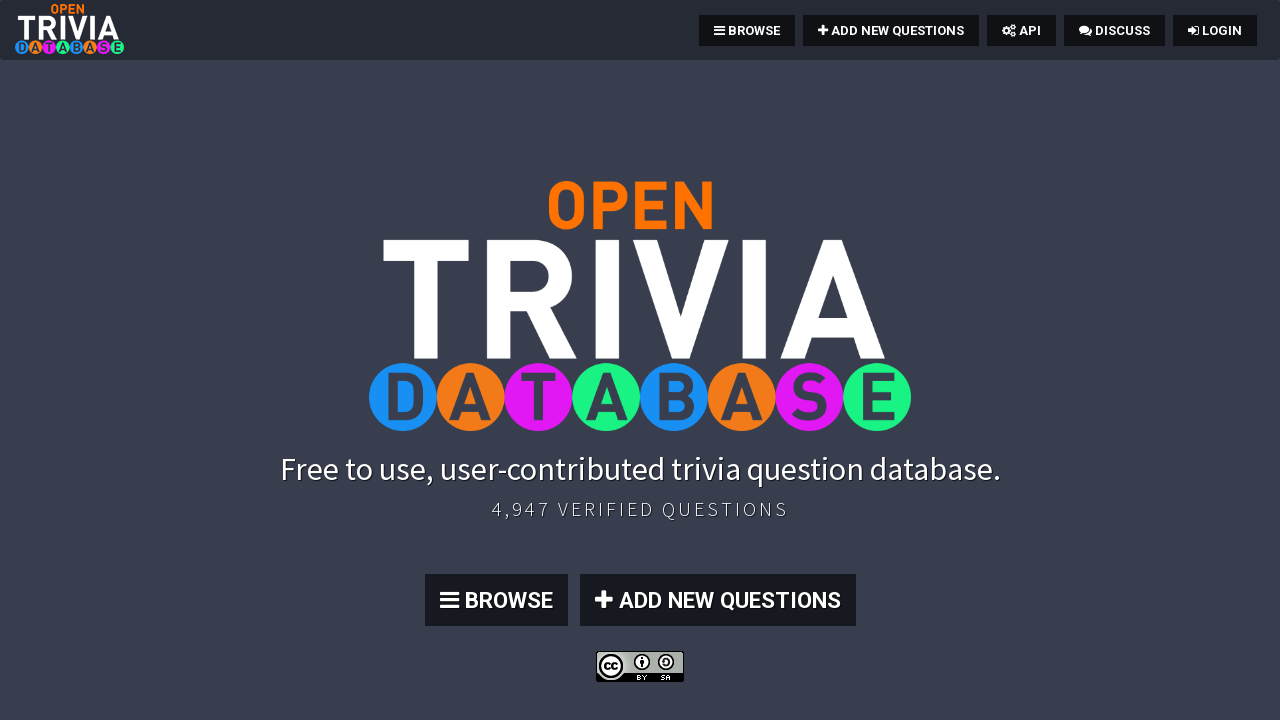

Clicked the second link to navigate to questions page at (747, 30) on a >> nth=1
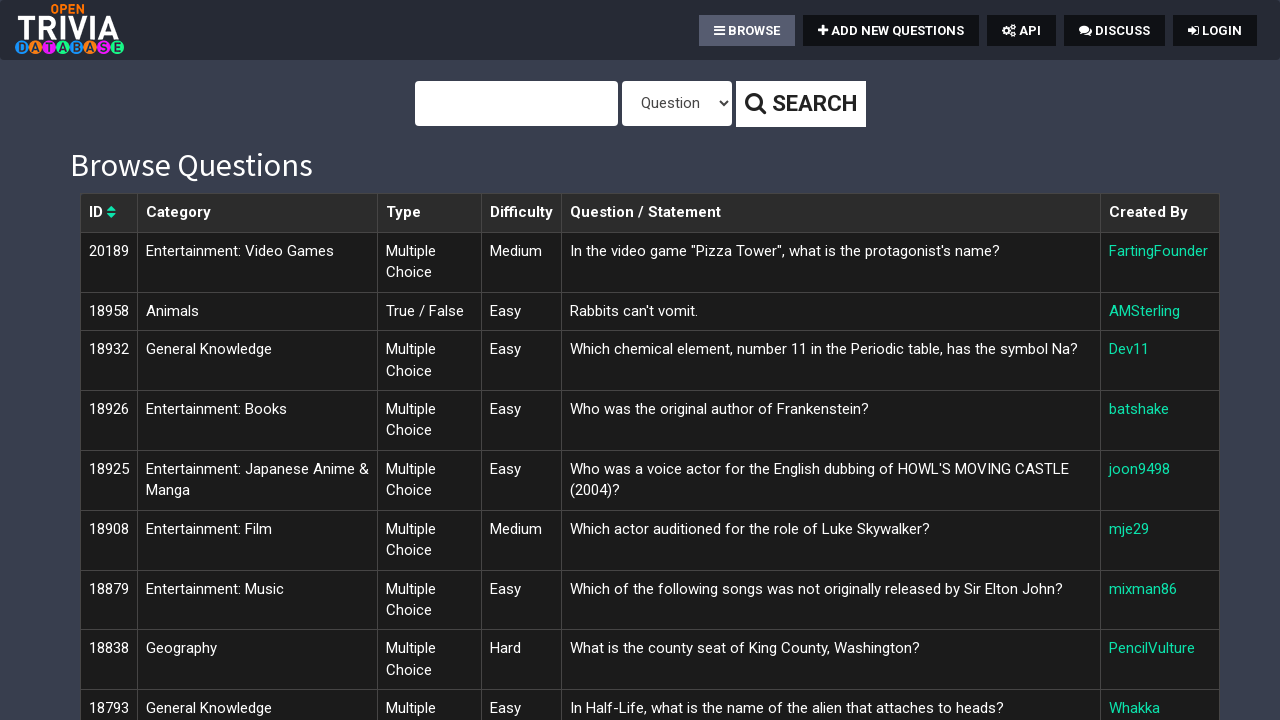

Waited for page to load
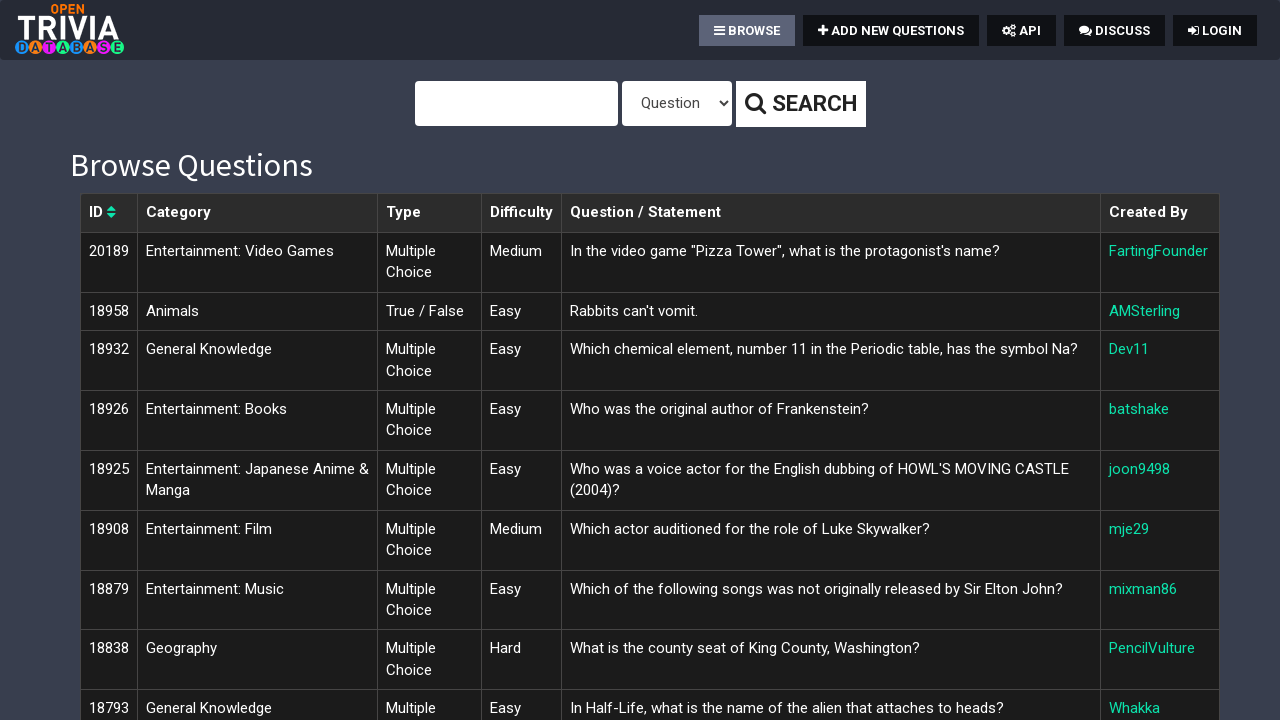

Filled search input field with 'Science Computers' on input
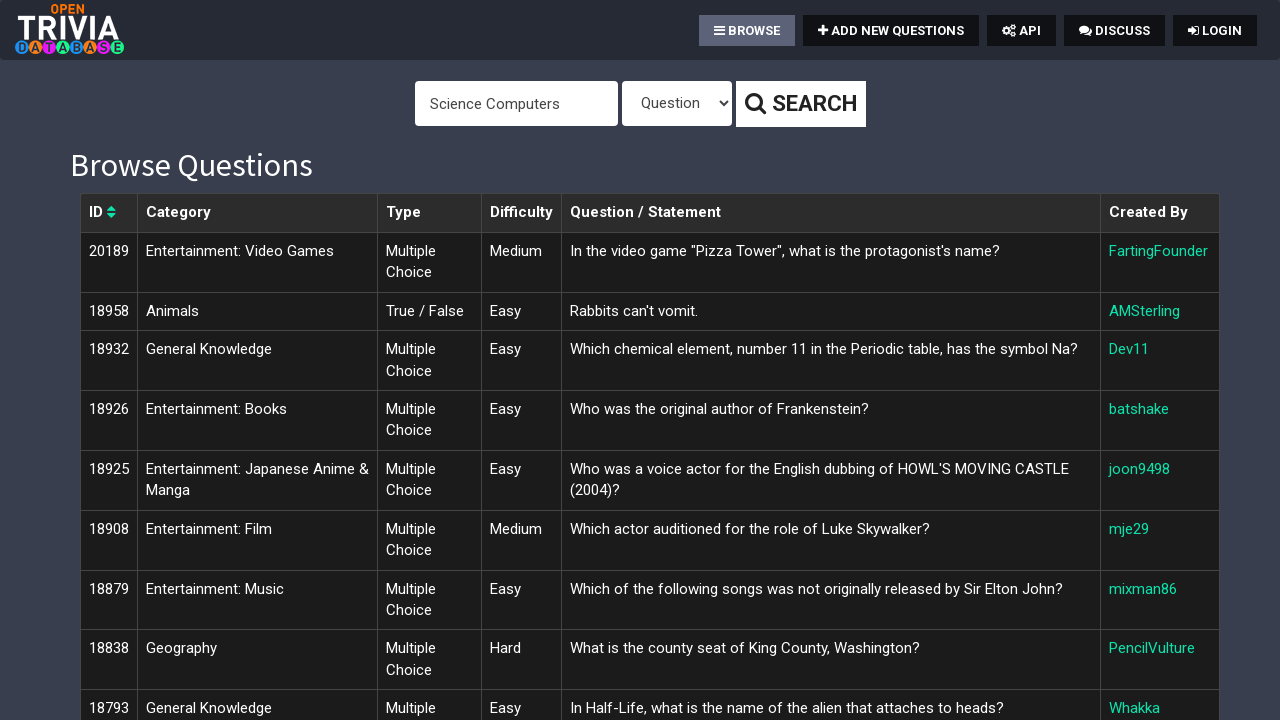

Clicked the search button to search for non-existent category at (800, 104) on button >> nth=1
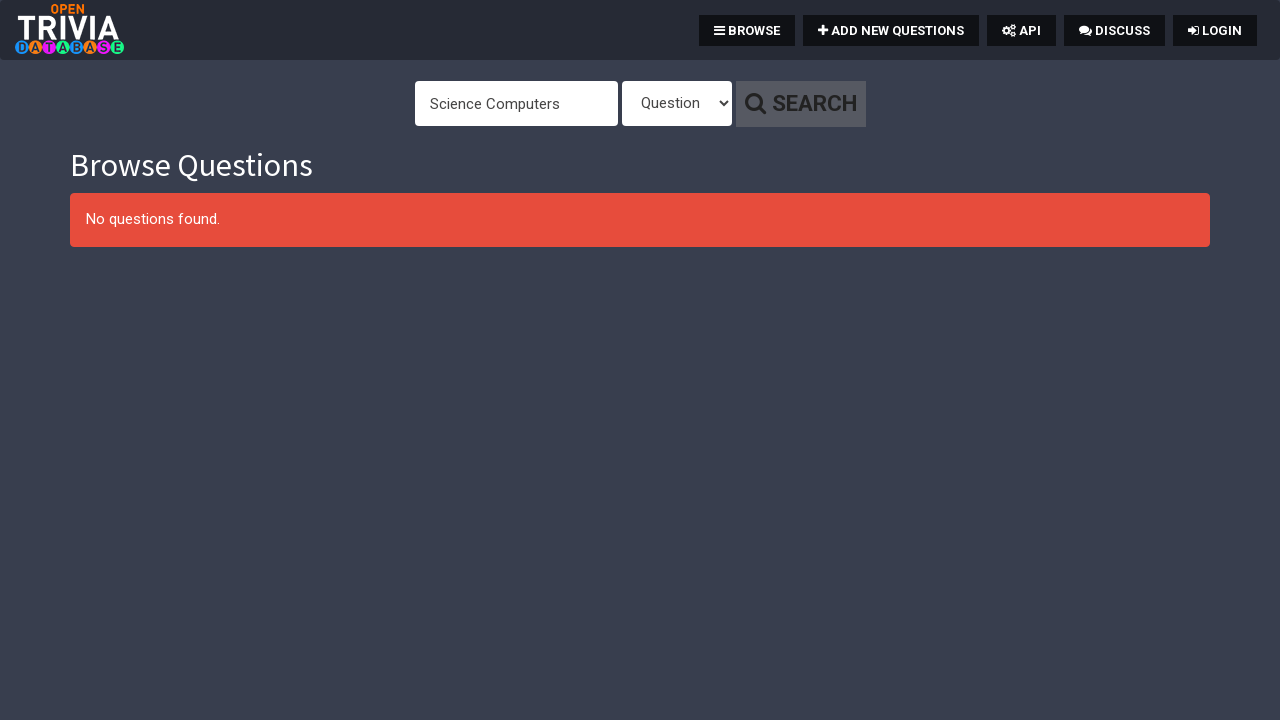

Error alert message appeared for non-existent category
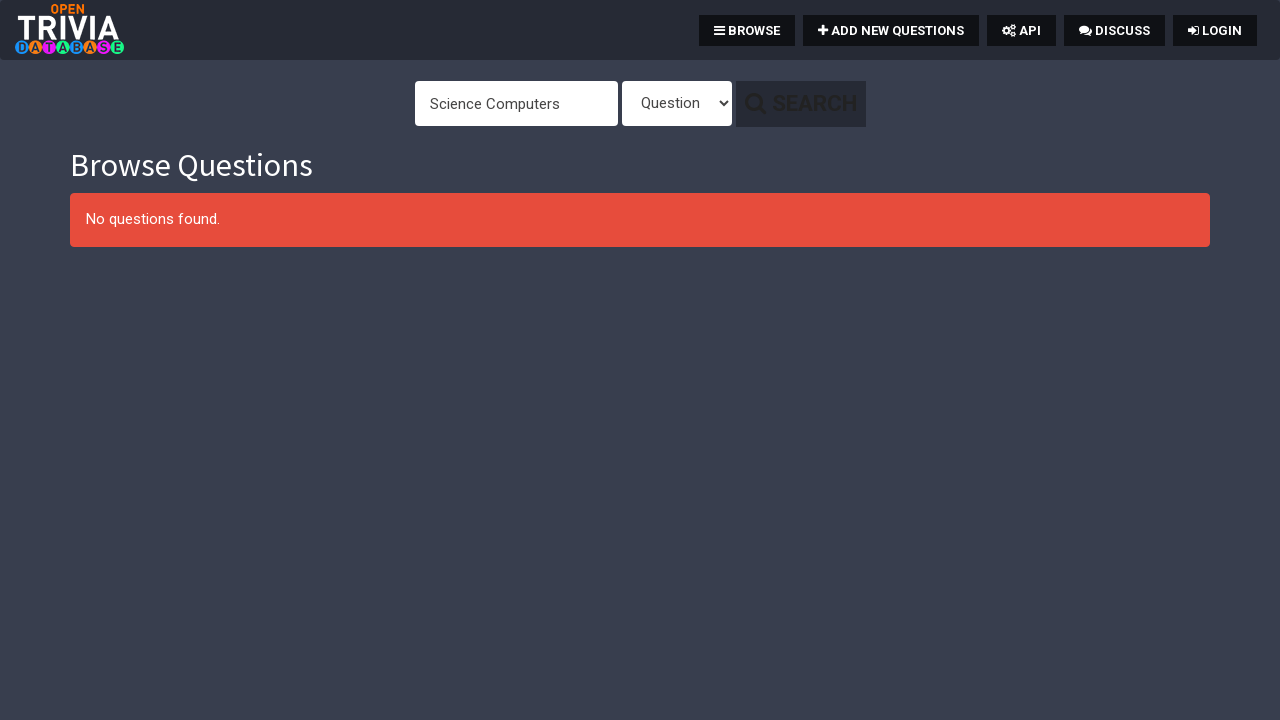

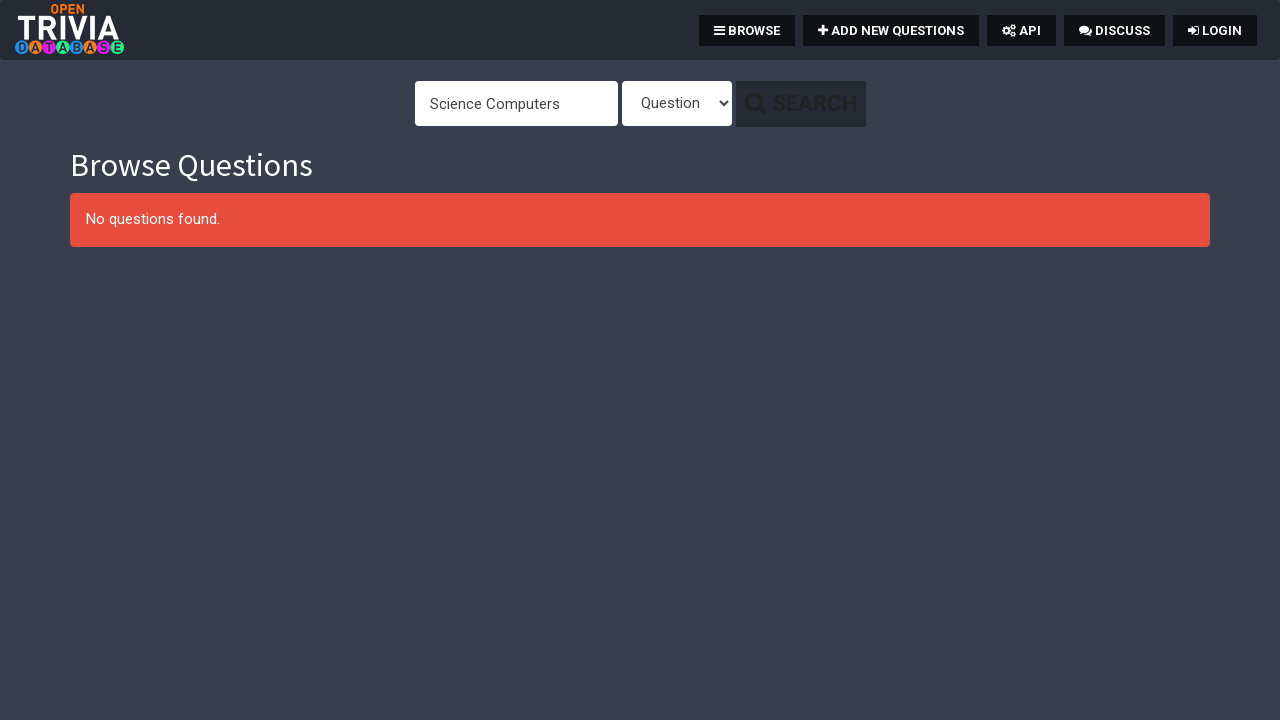